Tests dynamic loading functionality by clicking a Start button and waiting for async content to appear using JavaScript polling

Starting URL: https://the-internet.herokuapp.com/dynamic_loading/1

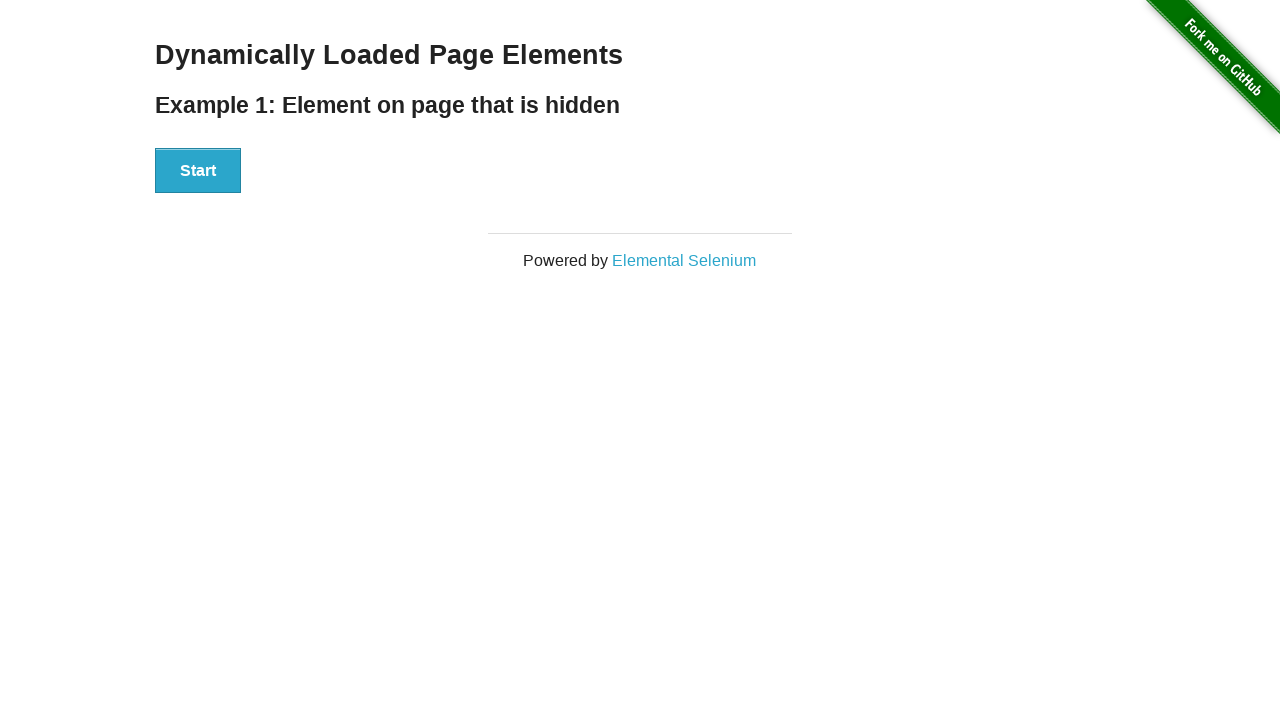

Clicked the Start button to trigger async loading at (198, 171) on #start button
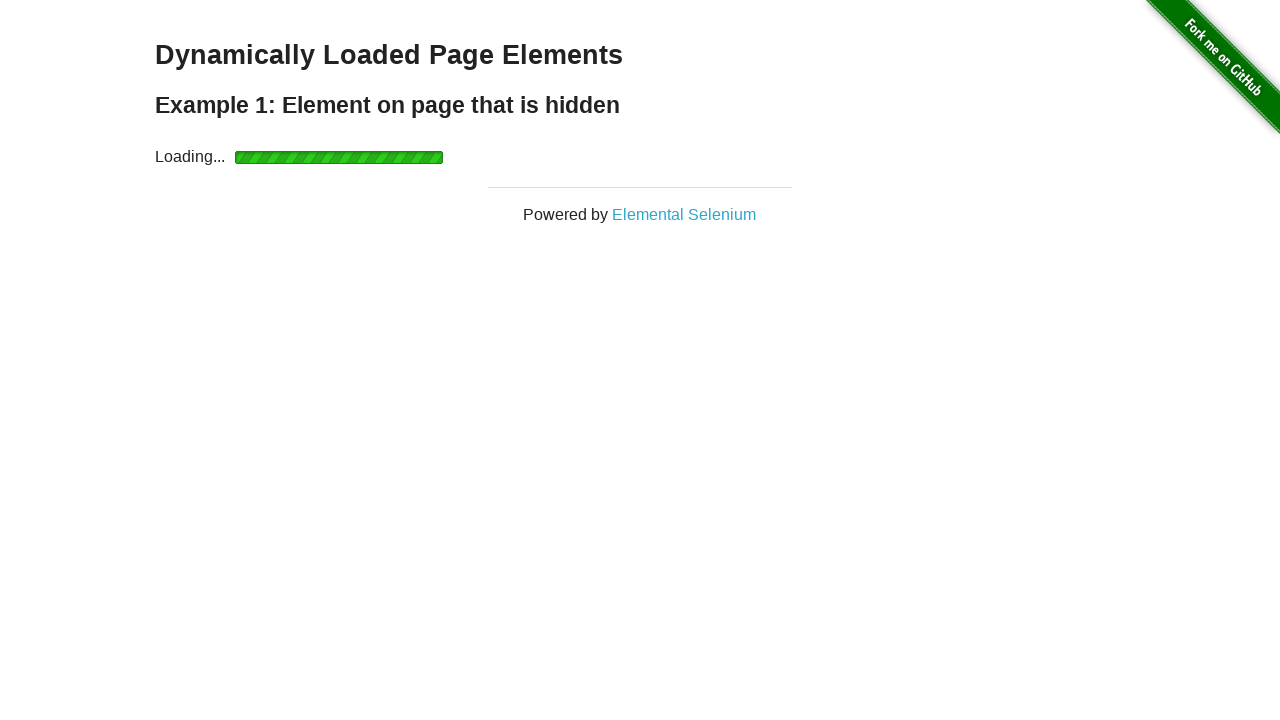

Finish element became visible after async operation completed
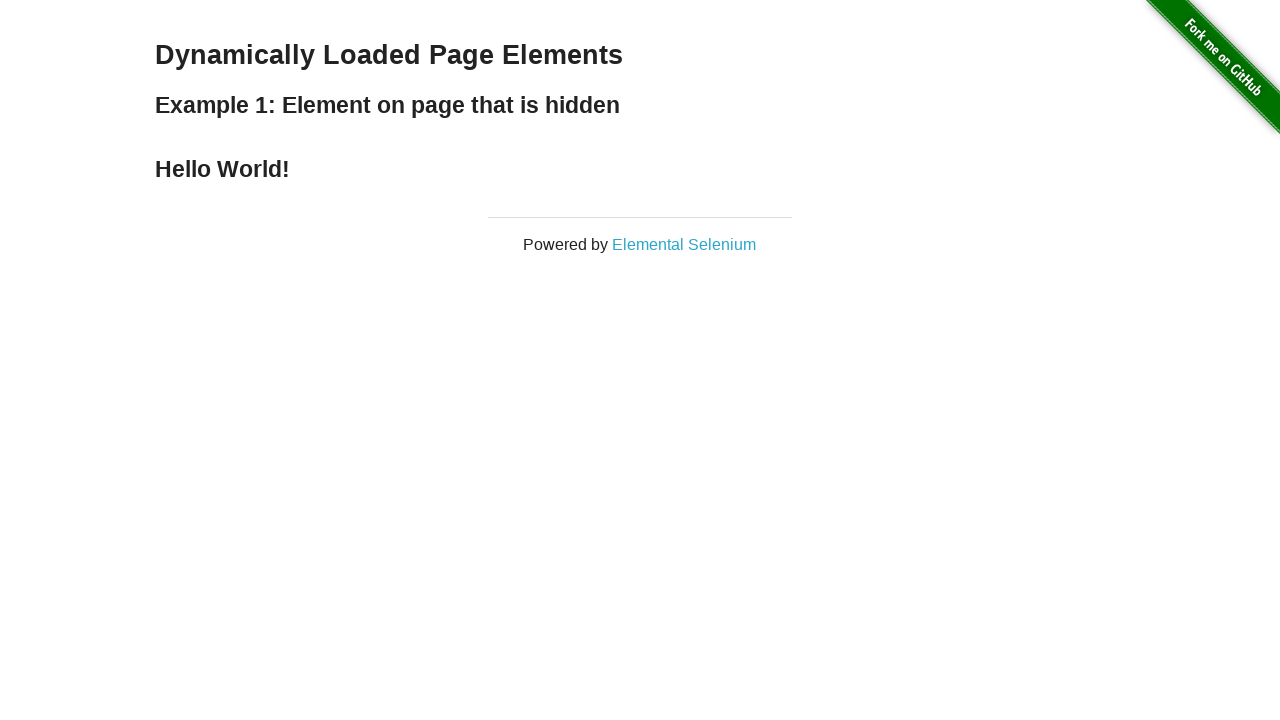

Verified that loaded text content is present in finish element
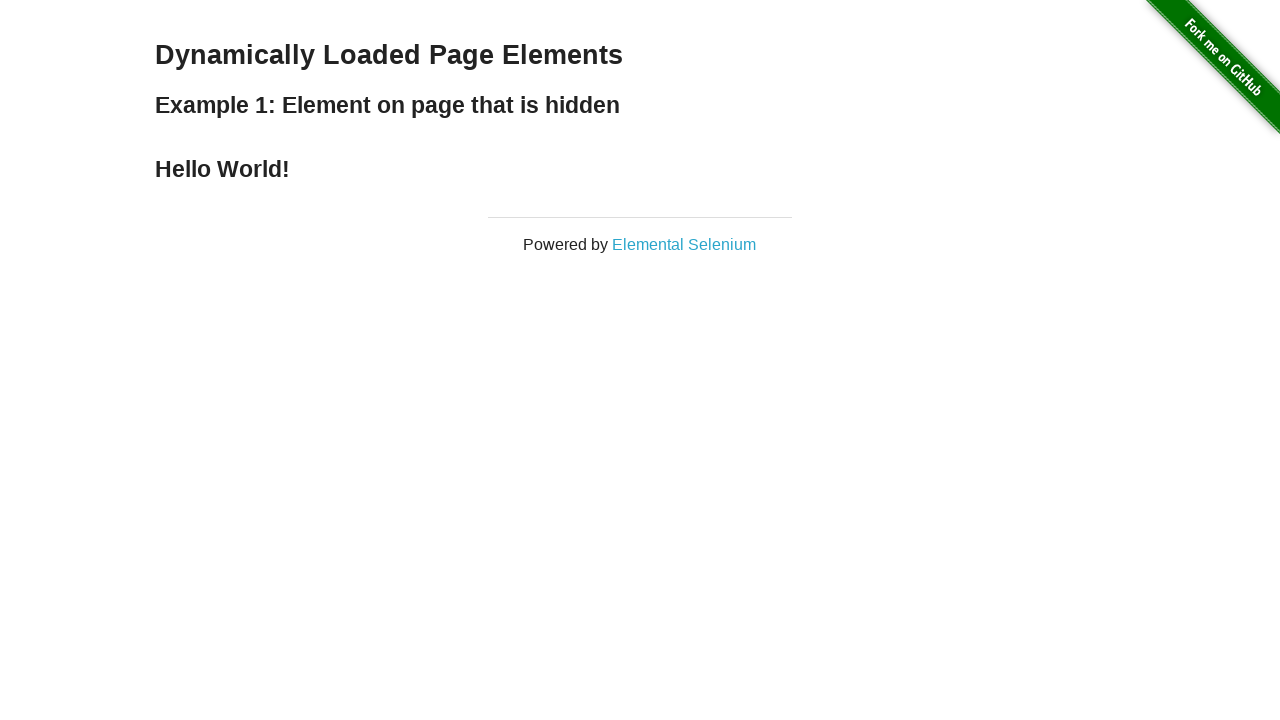

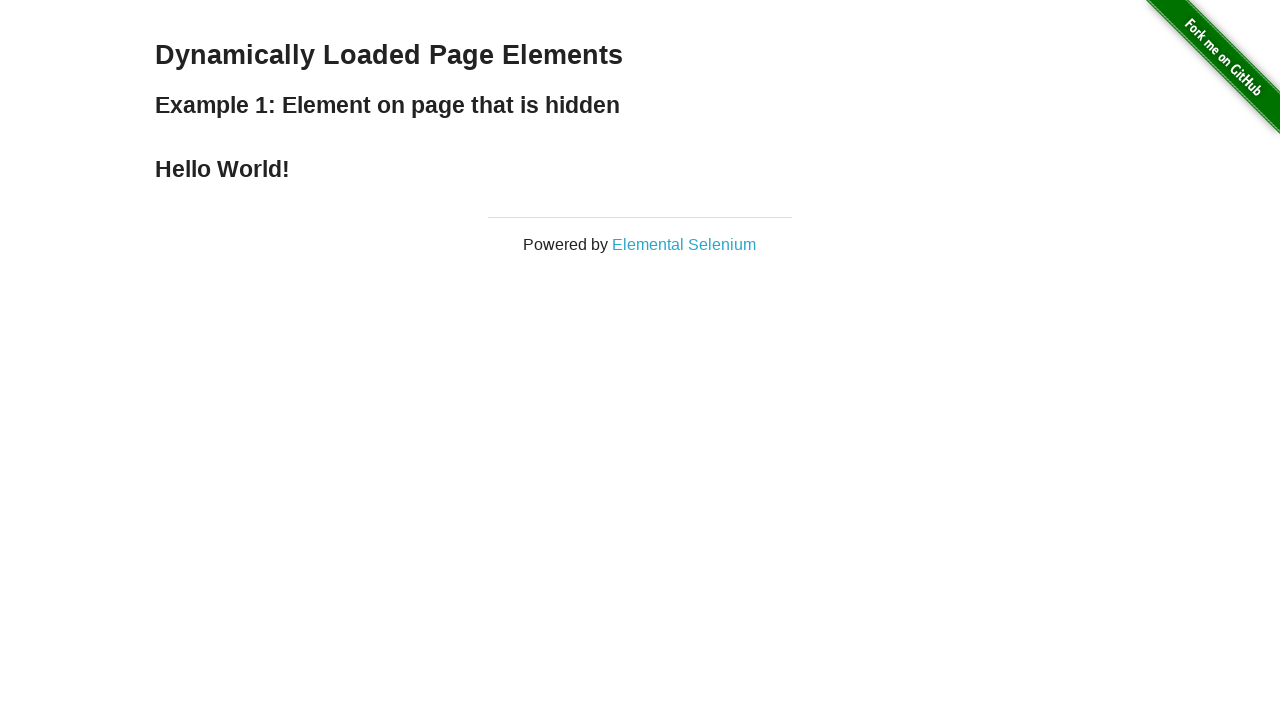